Navigates to buttons page, clicks the "Click Me" button and verifies the button is enabled

Starting URL: https://demoqa.com/elements

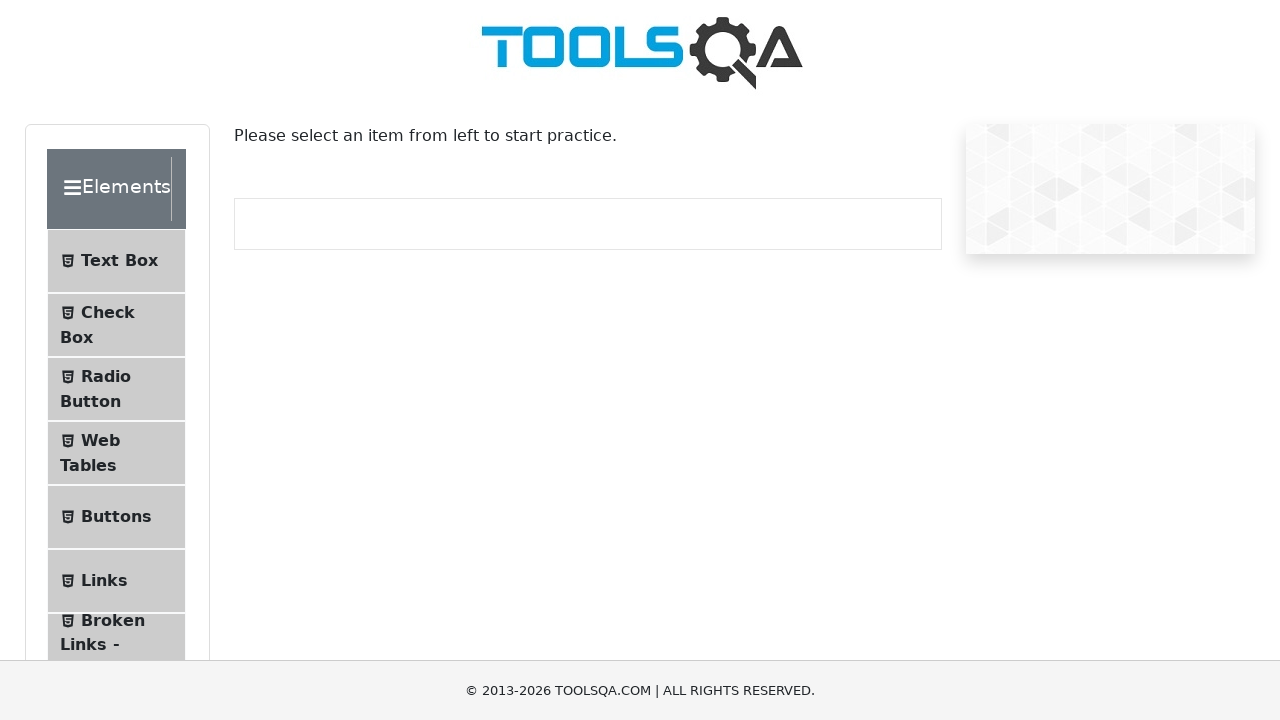

Clicked Buttons menu item at (116, 517) on li:has-text('Buttons')
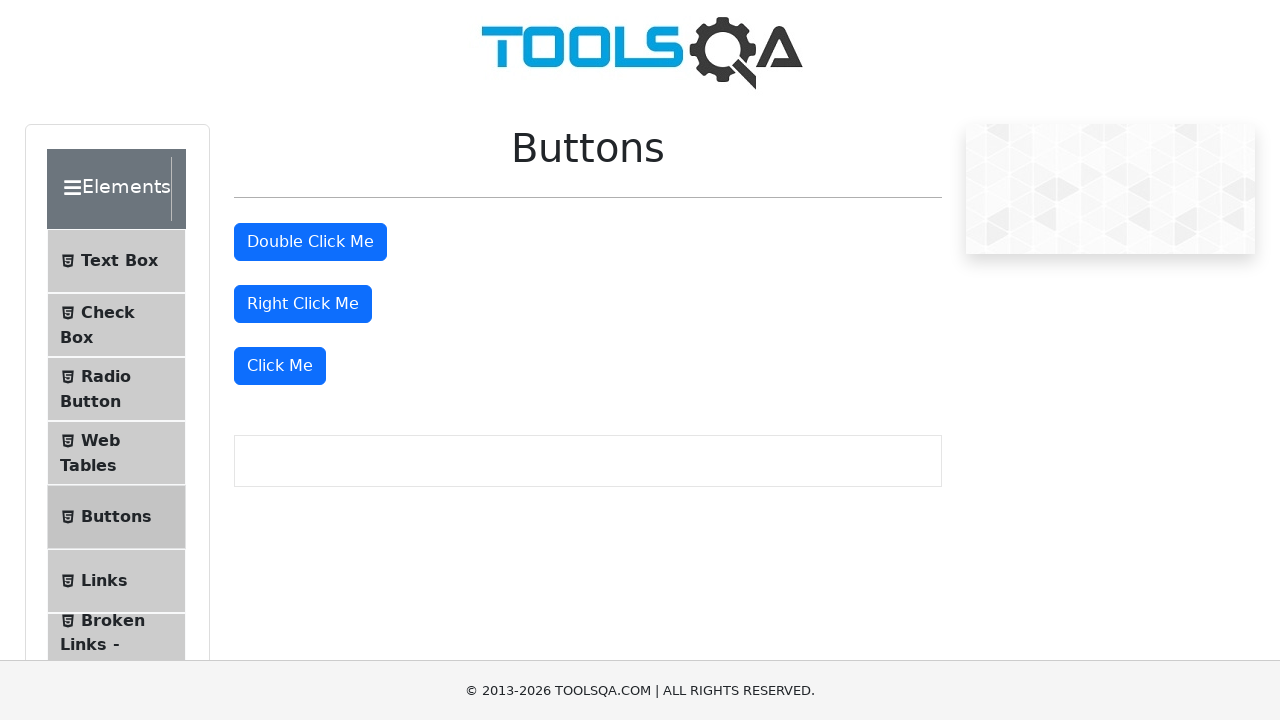

Buttons page loaded
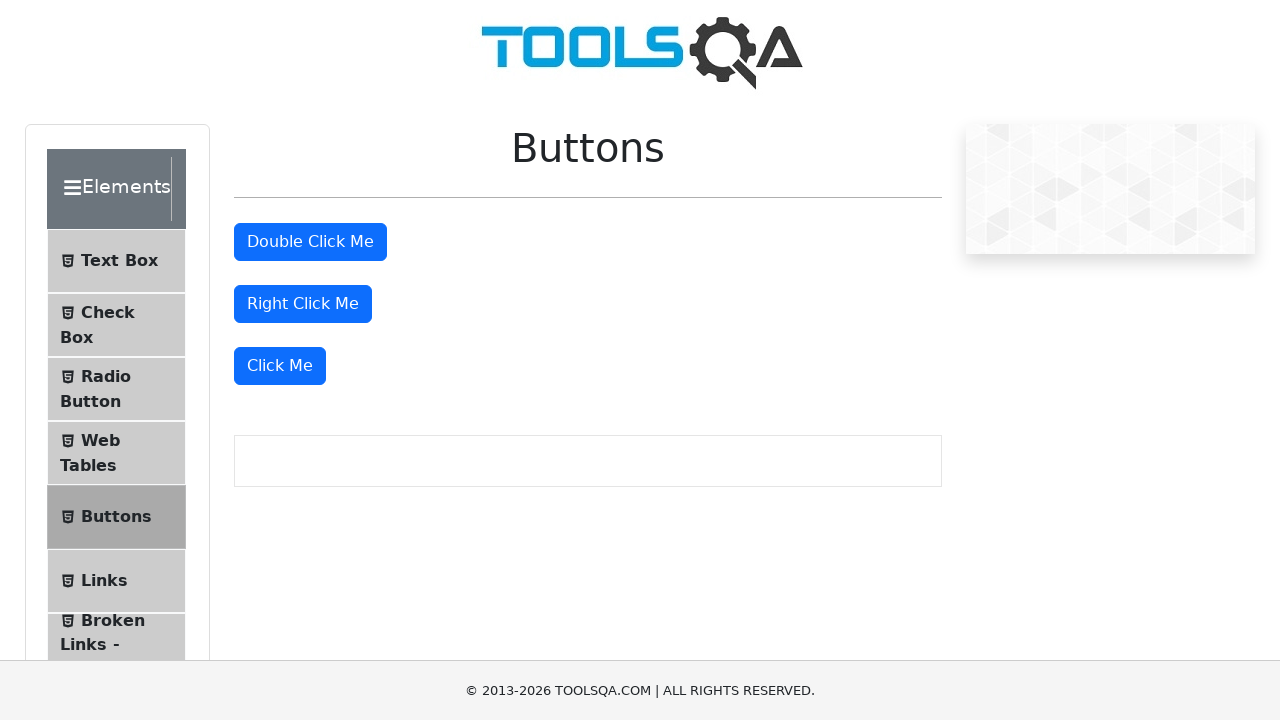

Clicked the 'Click Me' button at (280, 366) on internal:role=button[name="Click Me"s]
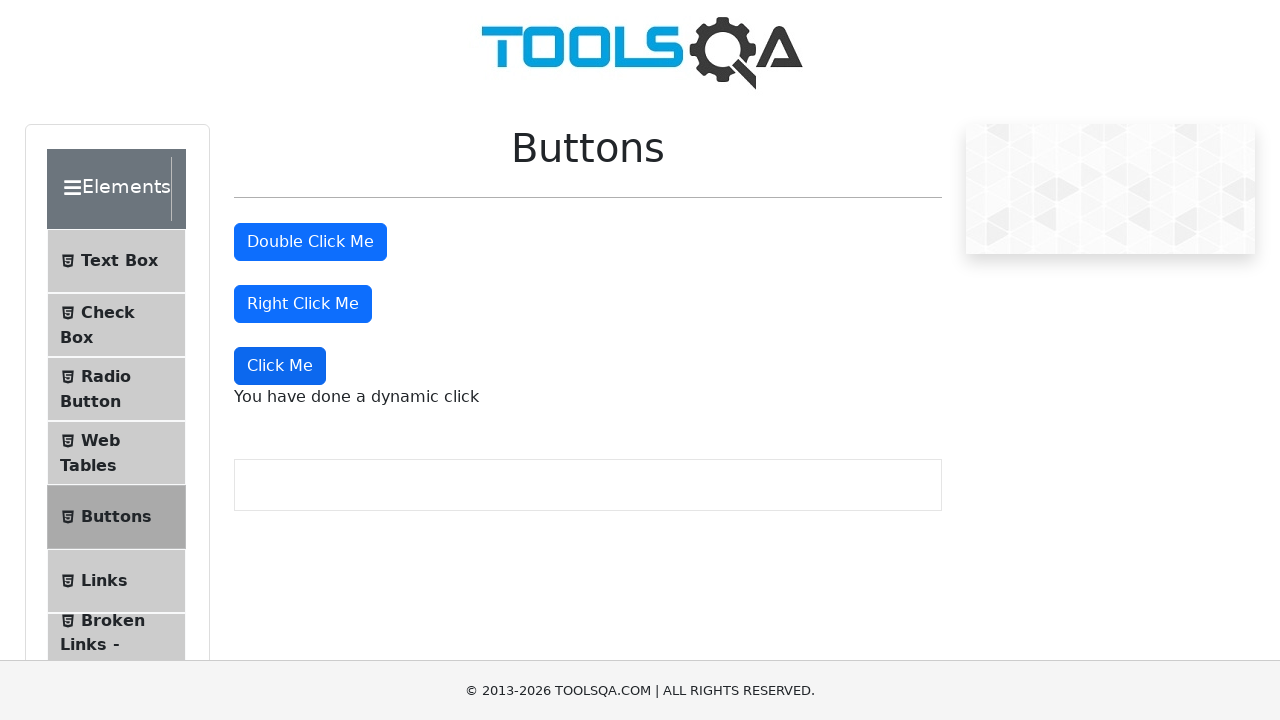

Verified the 'Click Me' button is enabled
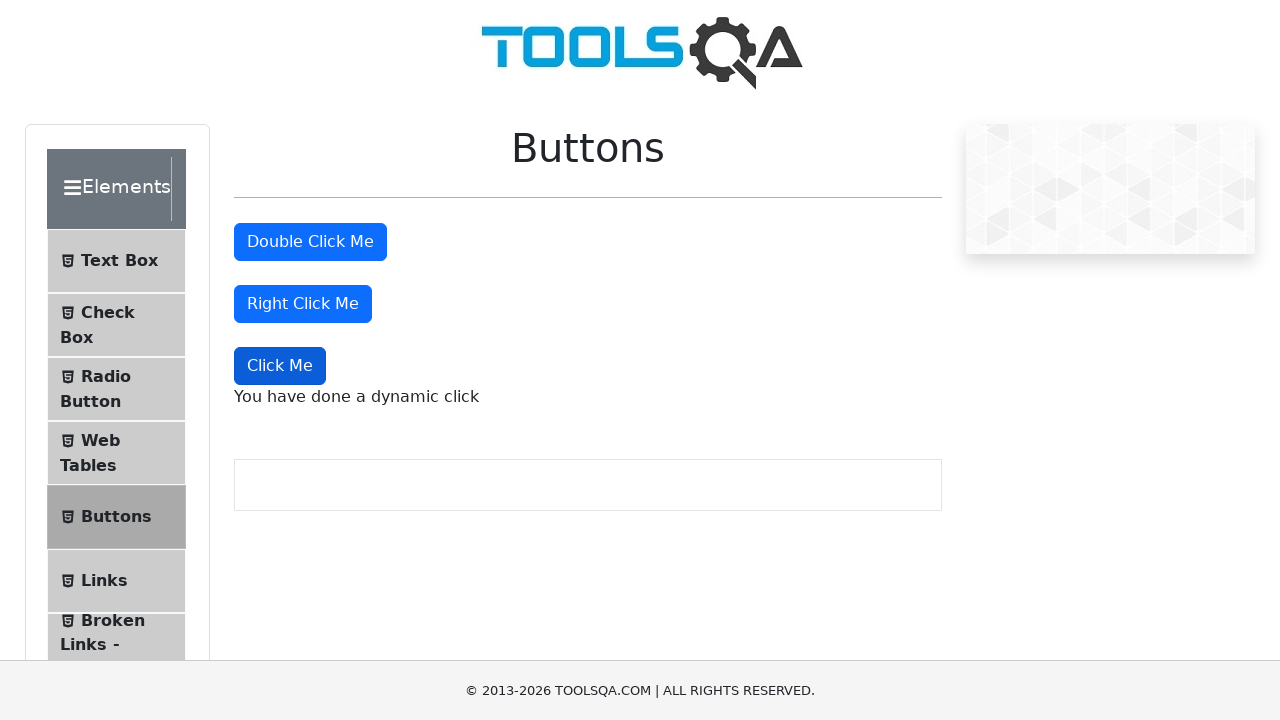

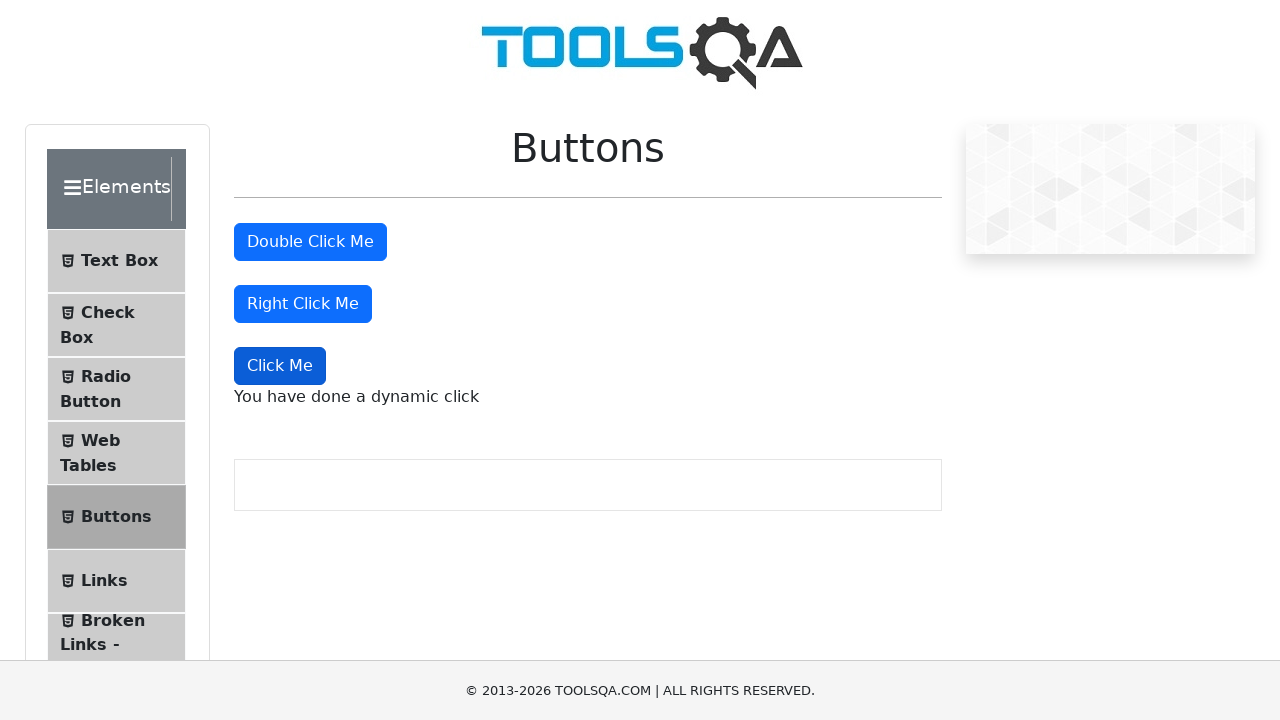